Tests a form submission by filling in various input fields including text inputs, dropdown selection, radio button, date picker, and checkbox, then submitting the form and verifying the success message.

Starting URL: https://www.rahulshettyacademy.com/angularpractice/

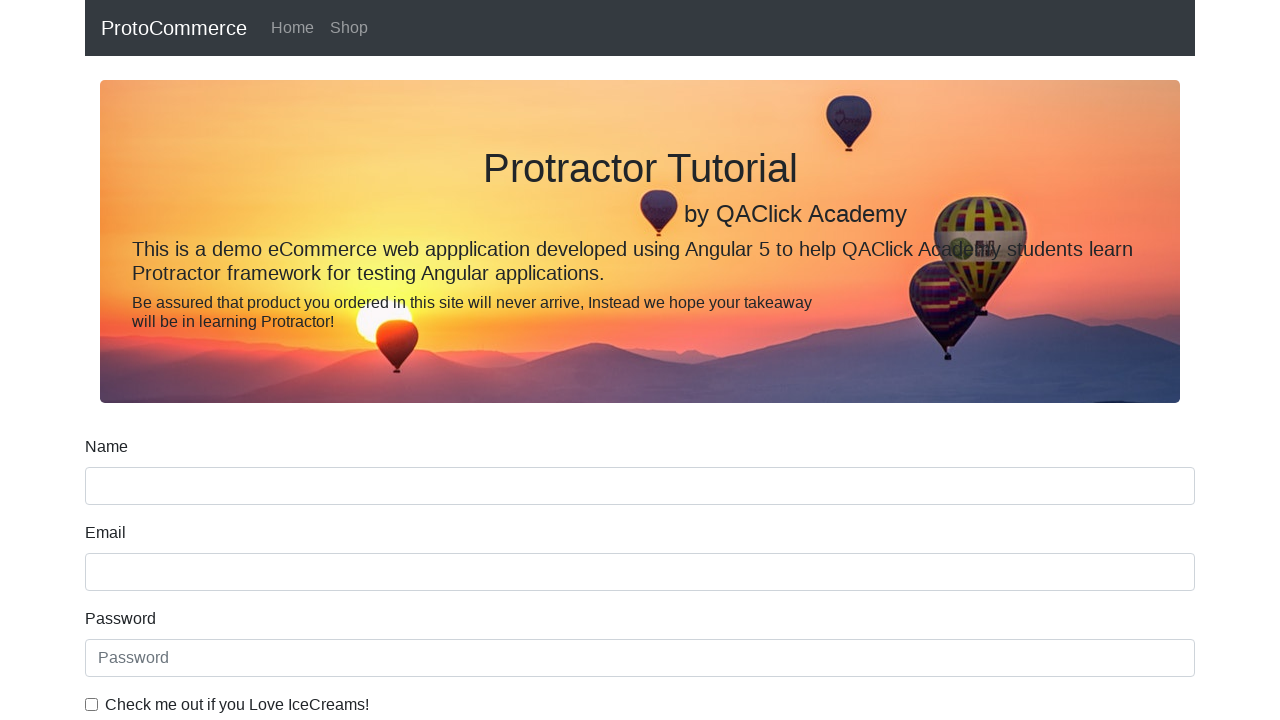

Filled name field with 'Sajitha' on input[name='name']
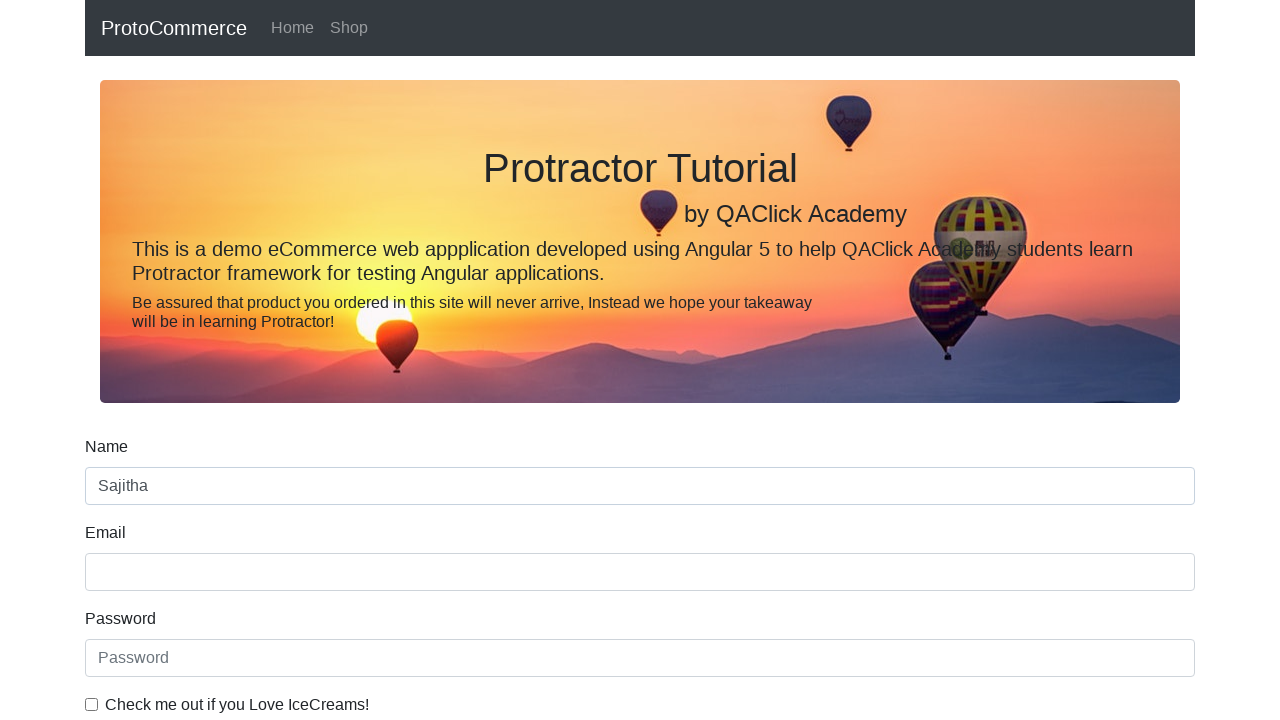

Filled email field with 'abc@gmail.com' on input[name='email']
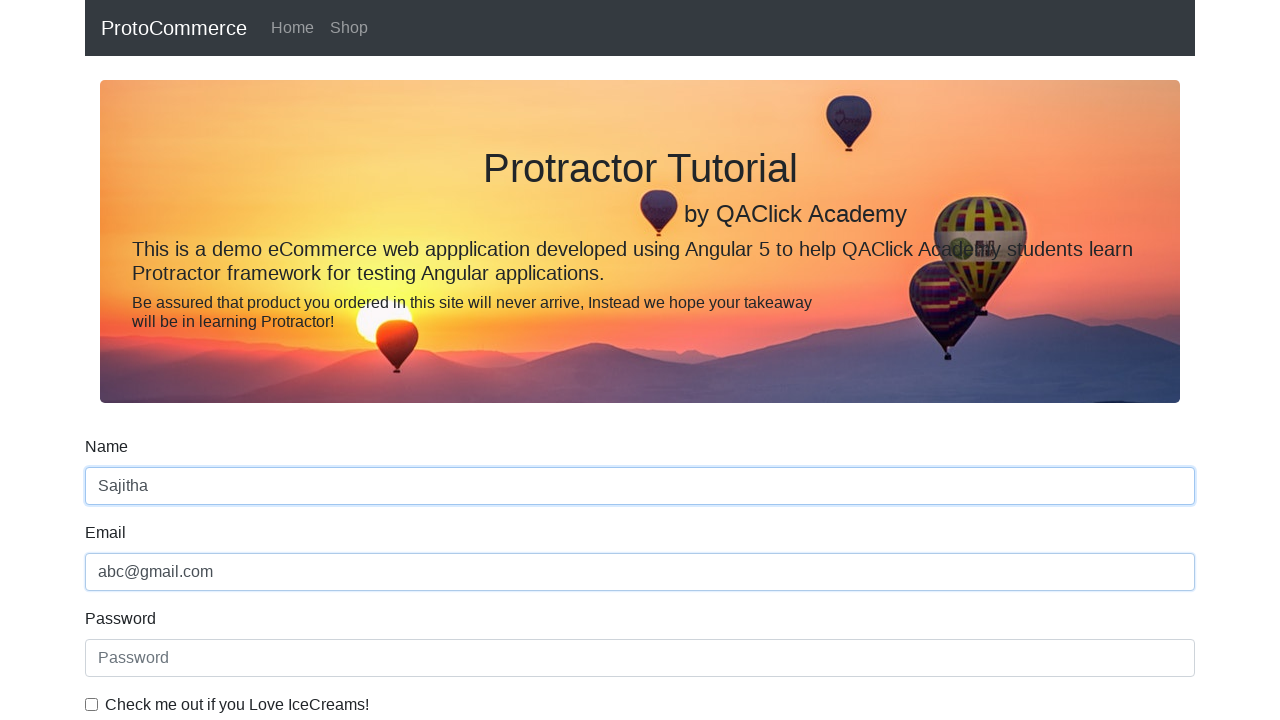

Filled password field with 'Pass123' on input#exampleInputPassword1
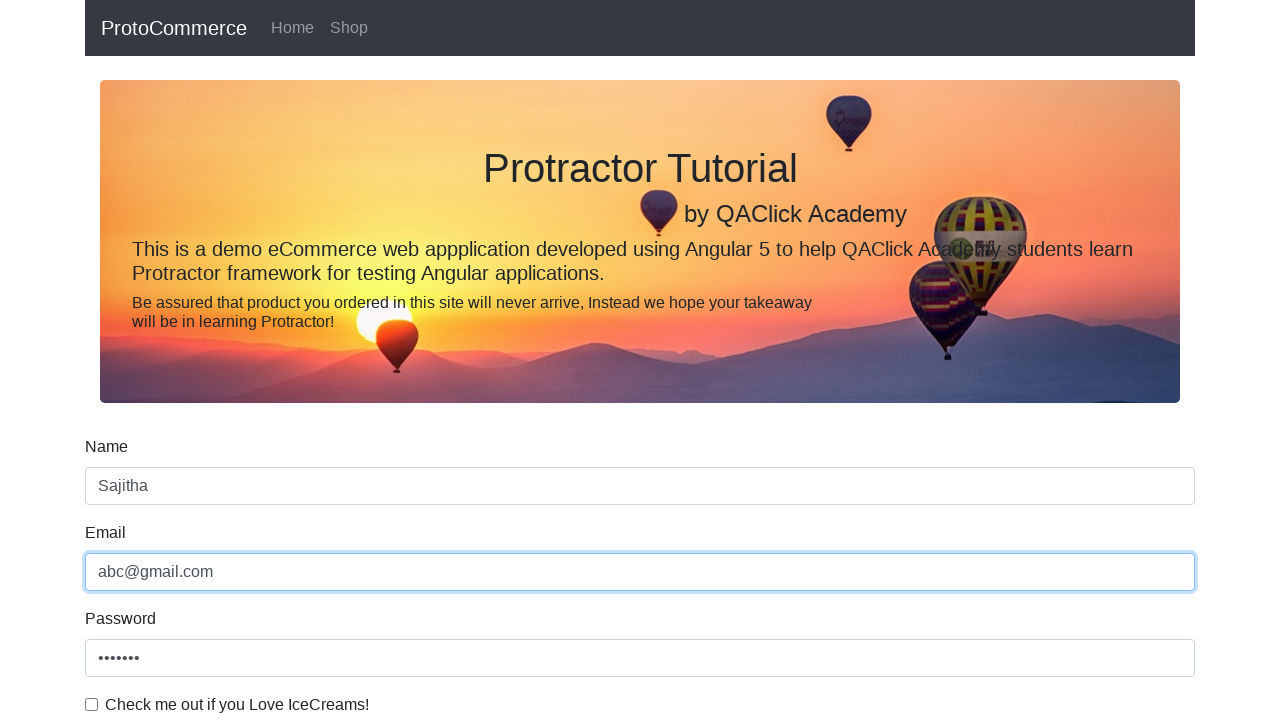

Checked the example checkbox at (92, 704) on #exampleCheck1
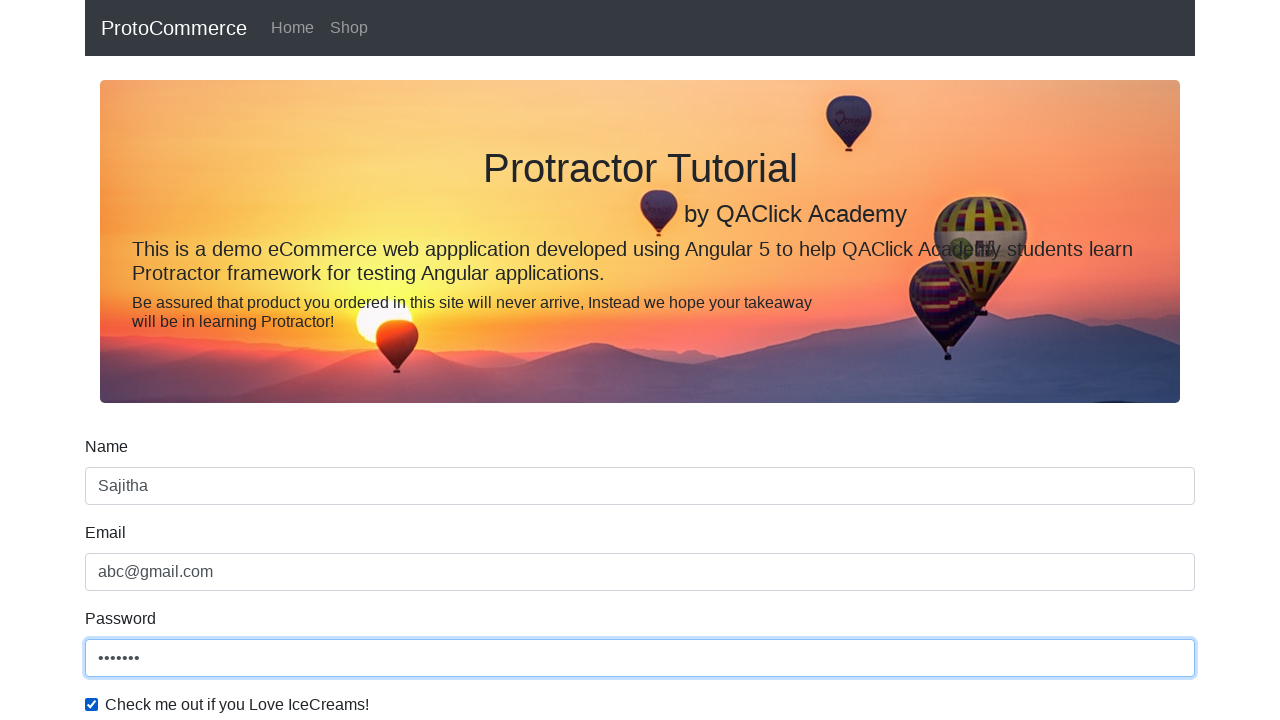

Selected second option from dropdown on #exampleFormControlSelect1
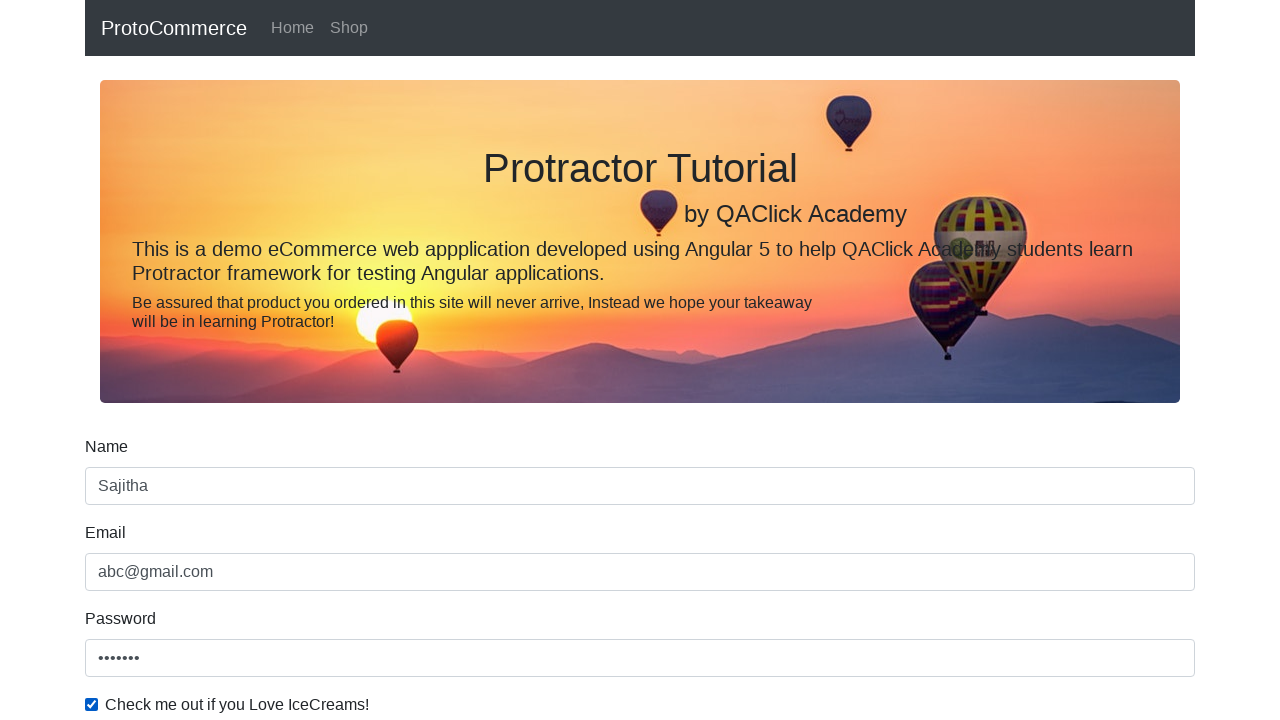

Selected radio button option1 at (238, 360) on input#inlineRadio1[value='option1']
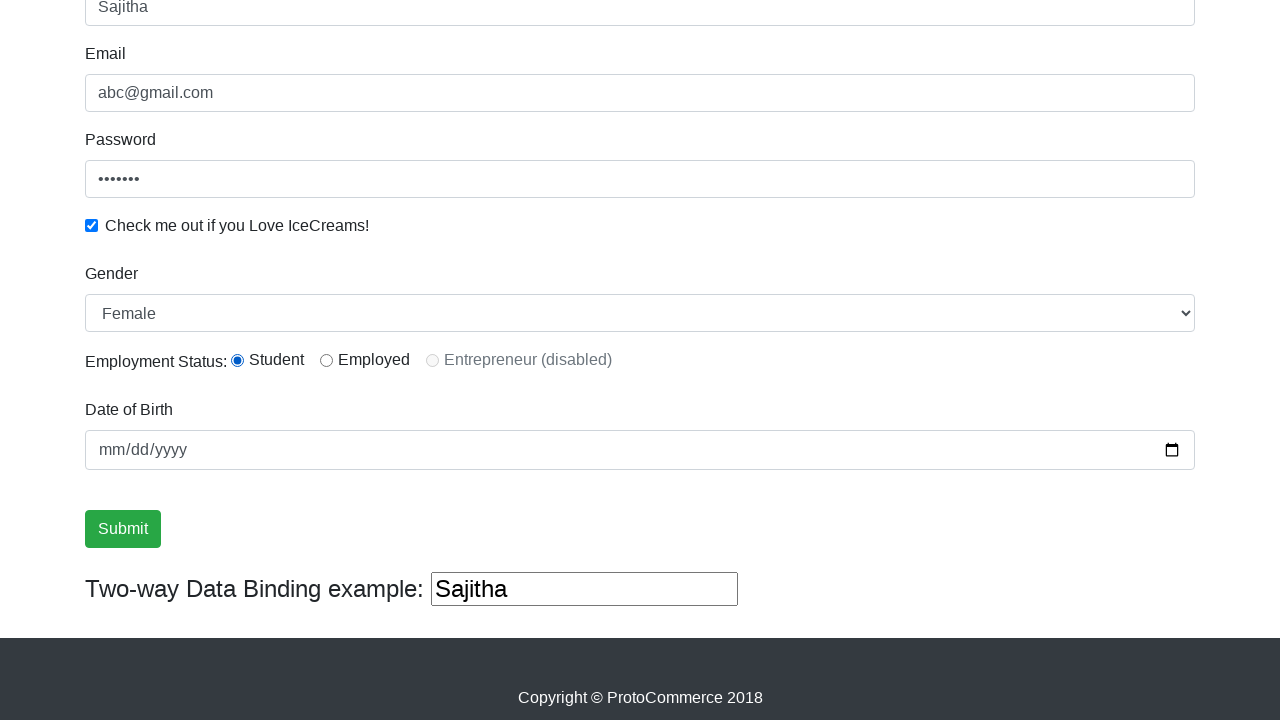

Filled date picker with '2024-12-10' on input[name='bday'][type='date']
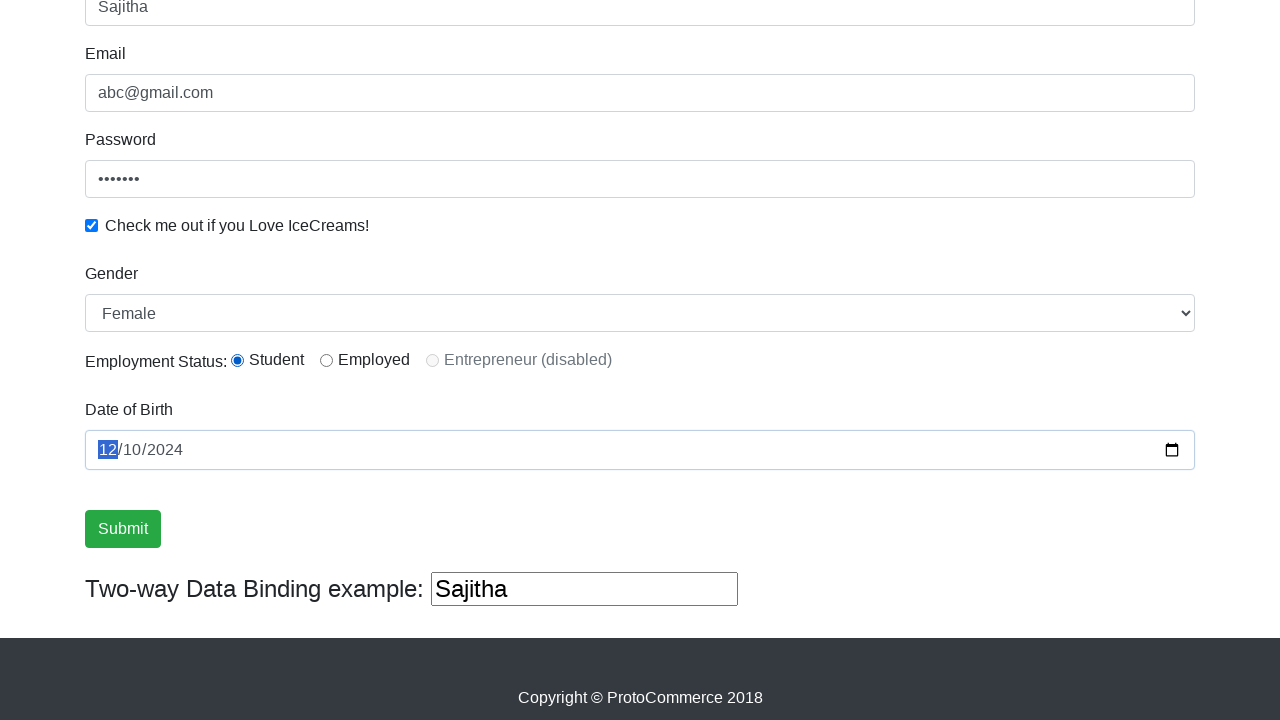

Clicked form submit button at (123, 529) on input[value='Submit']
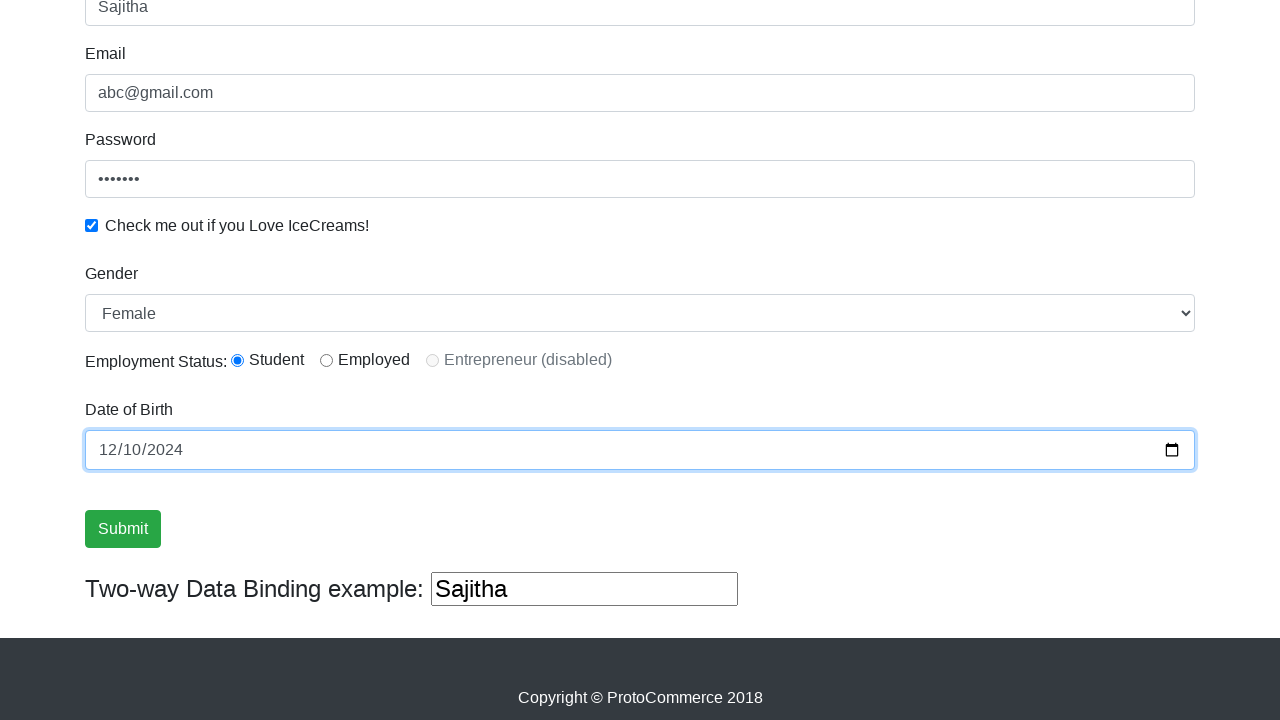

Success message appeared on the page
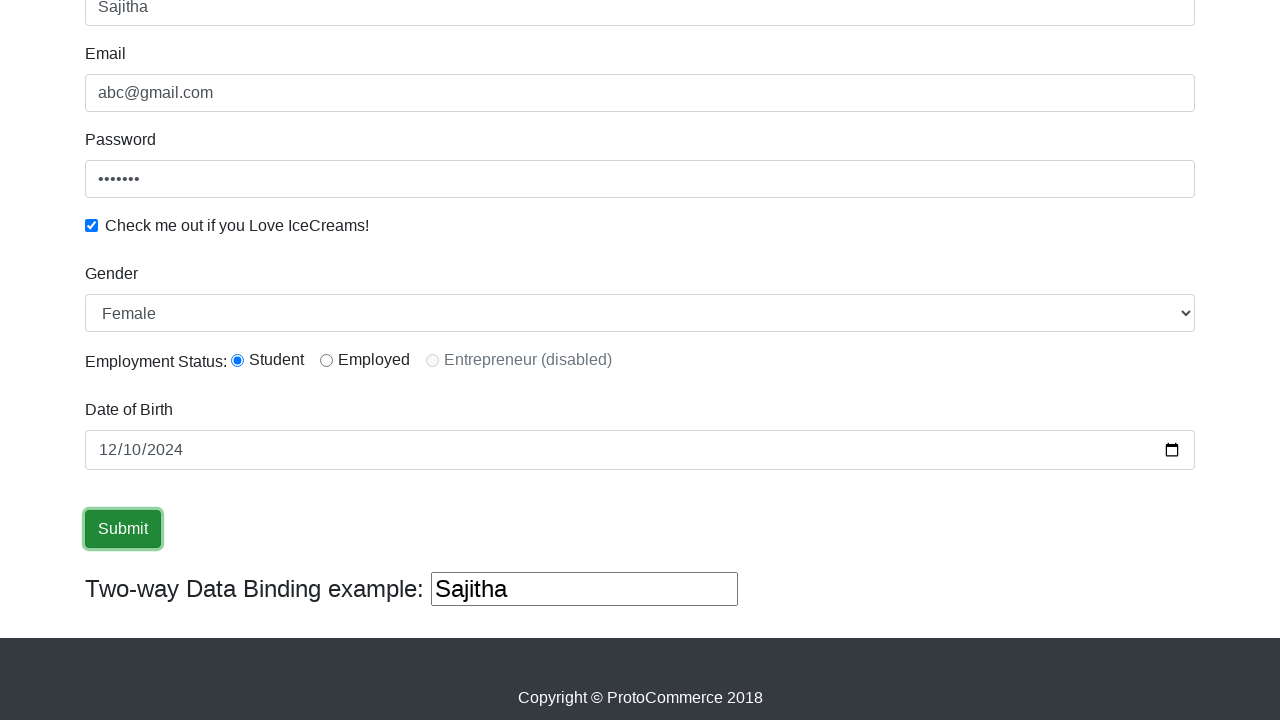

Retrieved success message: '
                    ×
                    Success! The Form has been submitted successfully!.
                  '
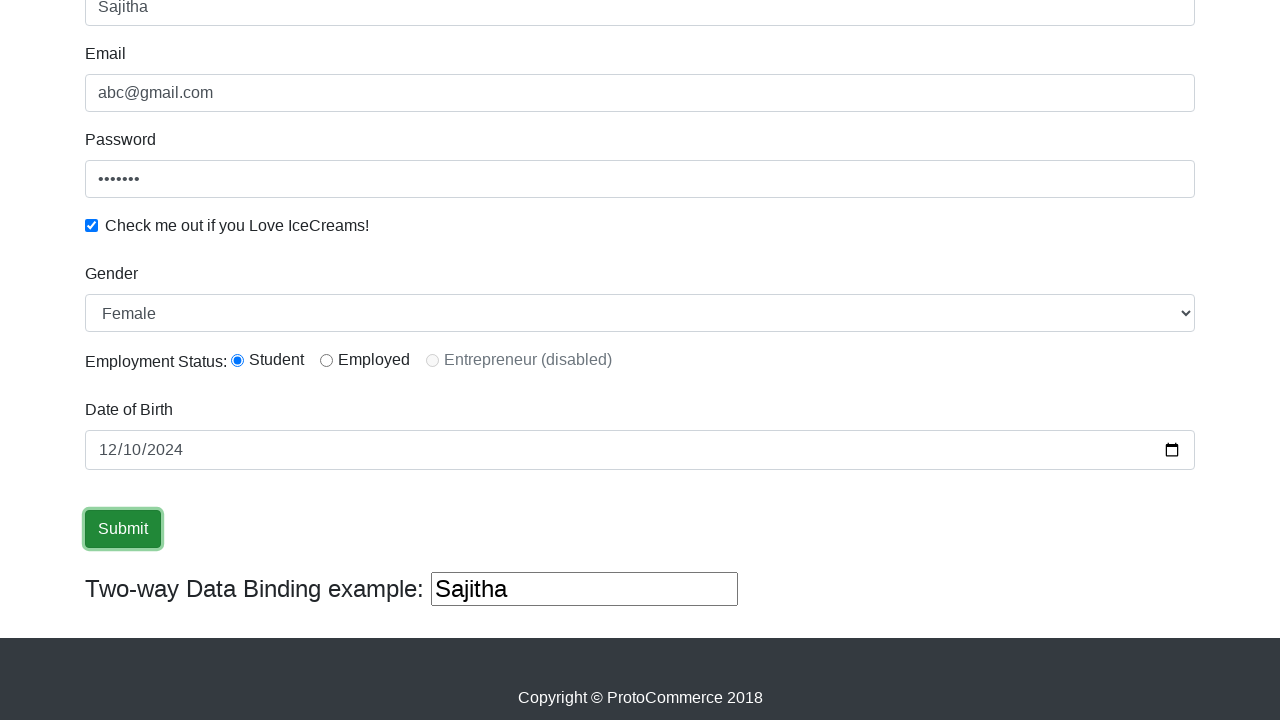

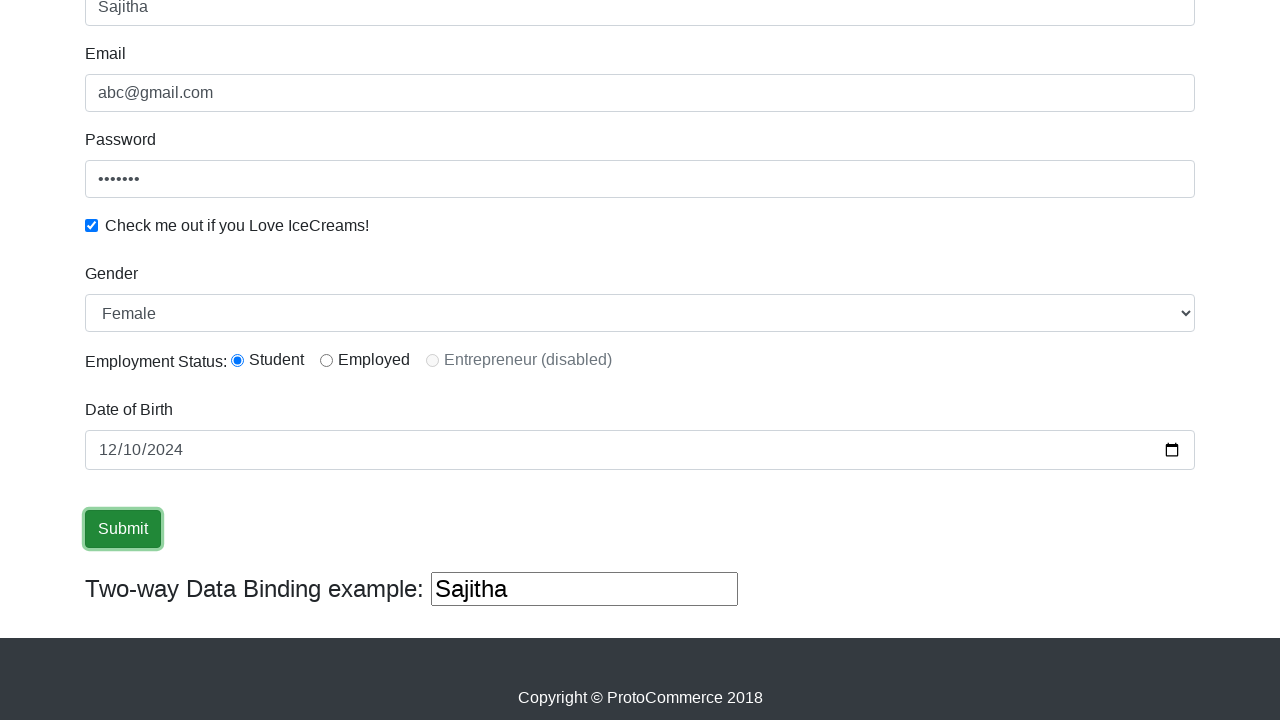